Tests various form elements and locators on a web form page, including textarea interaction and link verification

Starting URL: https://bonigarcia.dev/selenium-webdriver-java/web-form.html

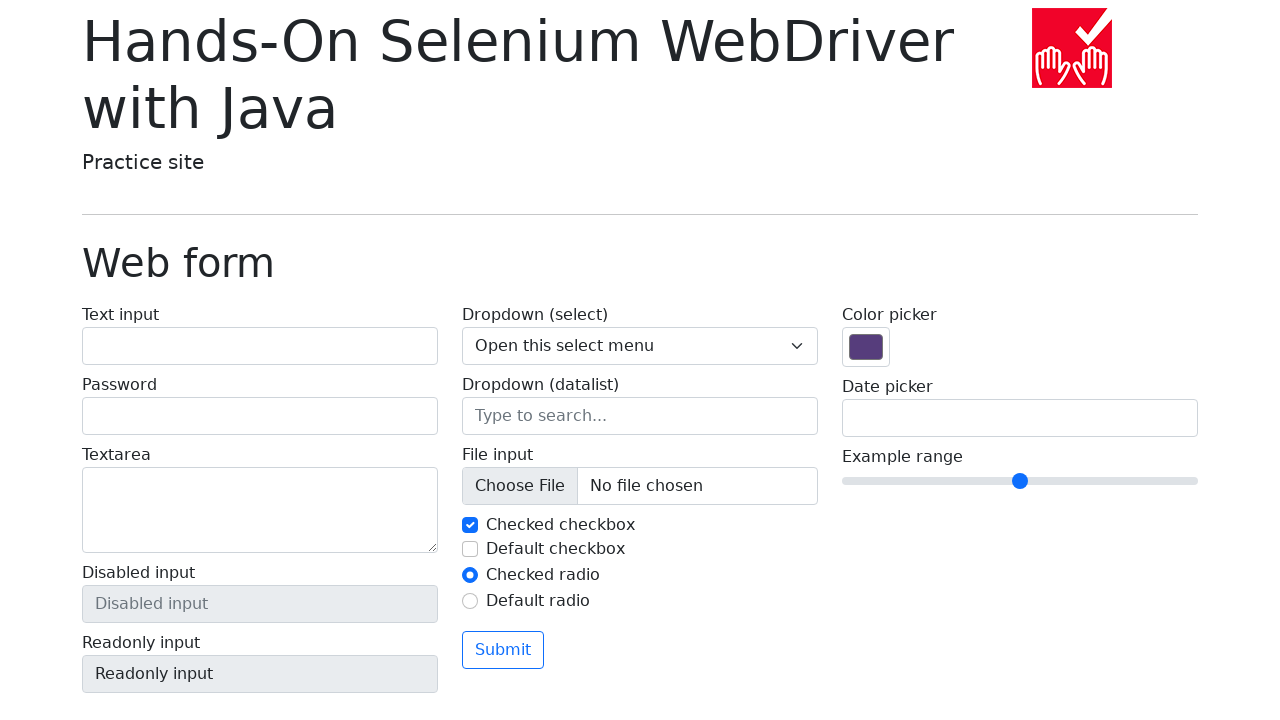

Located textarea element on the form
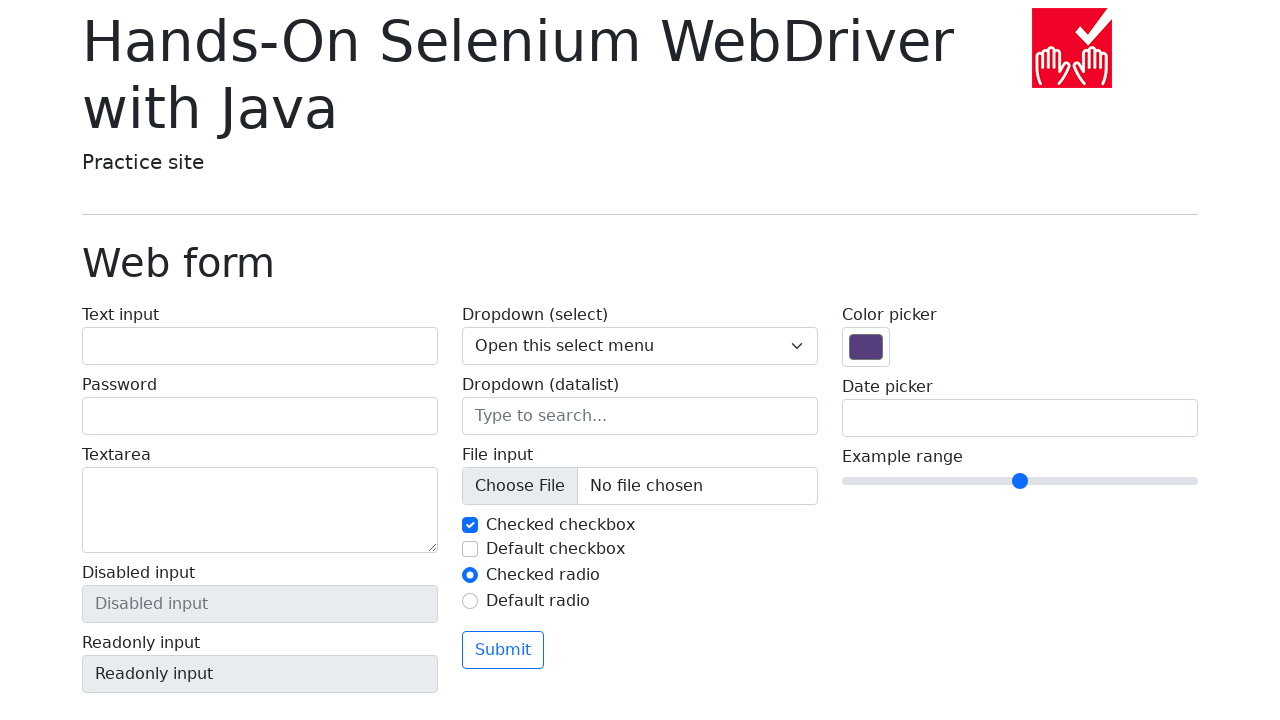

Retrieved textarea rows attribute value: 3
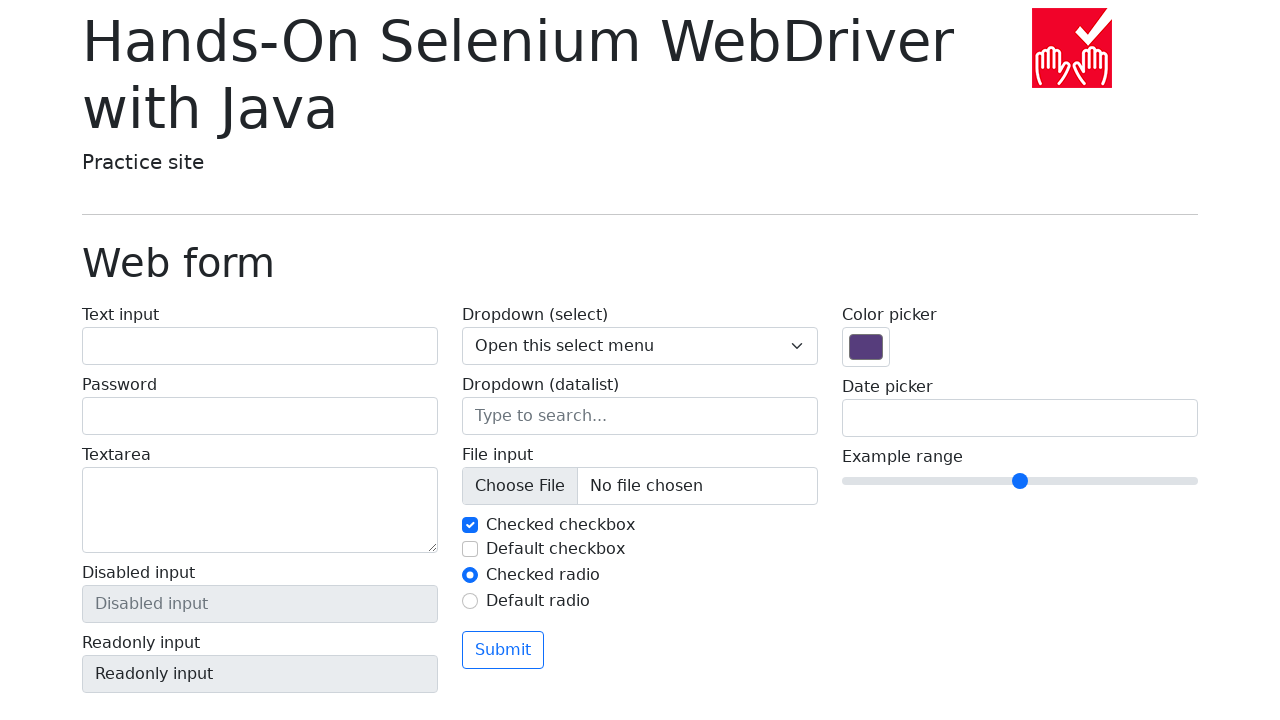

Filled textarea with rows value: 3 on textarea
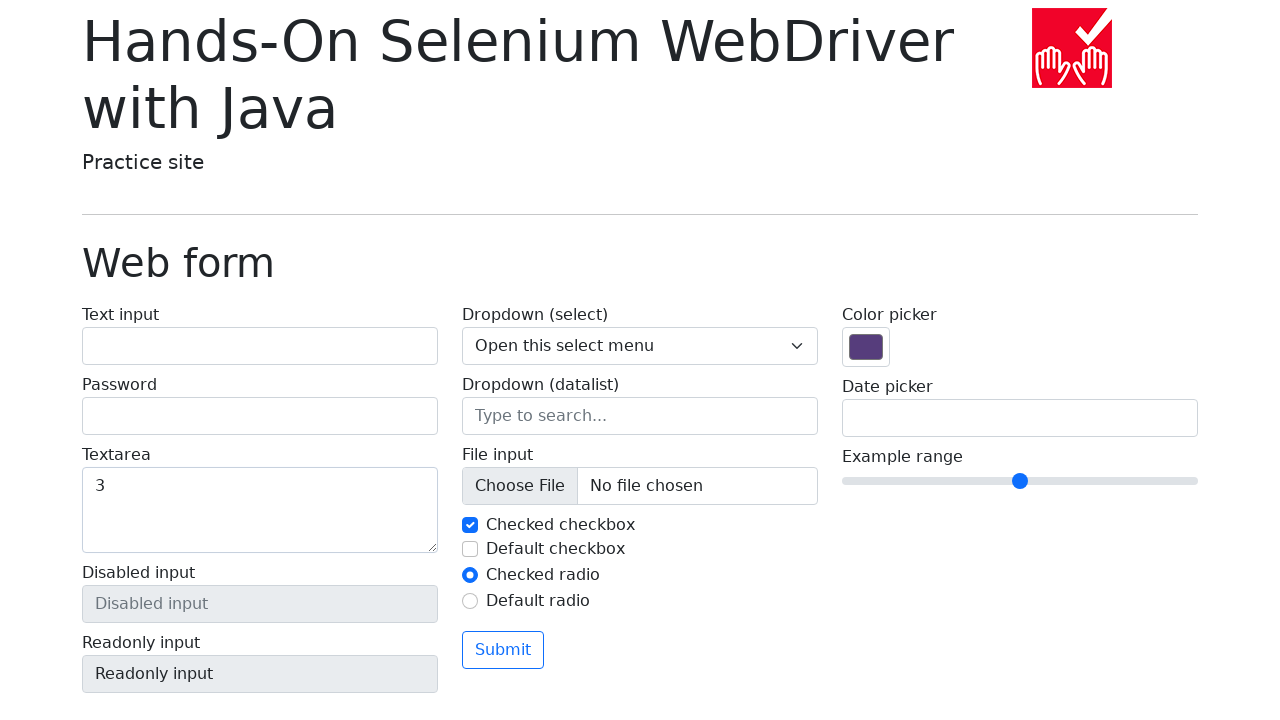

Verified page content contains closing </html> tag
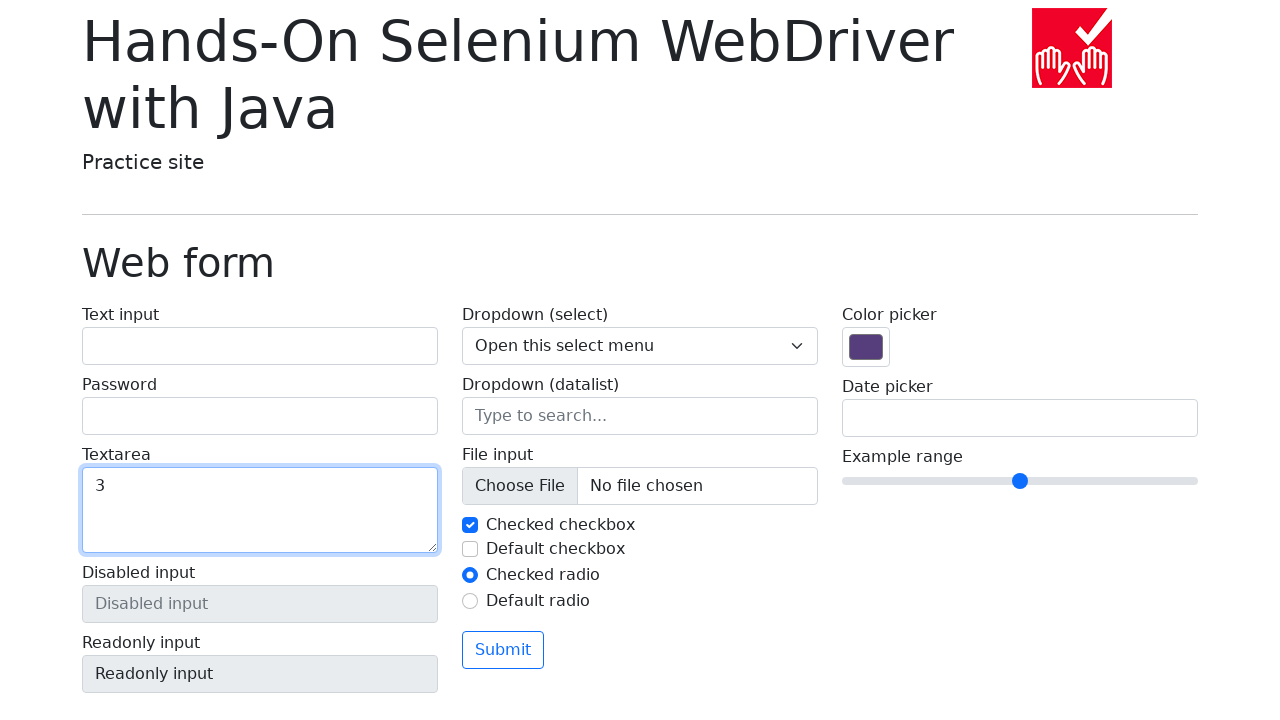

Located 'Return to index' link element
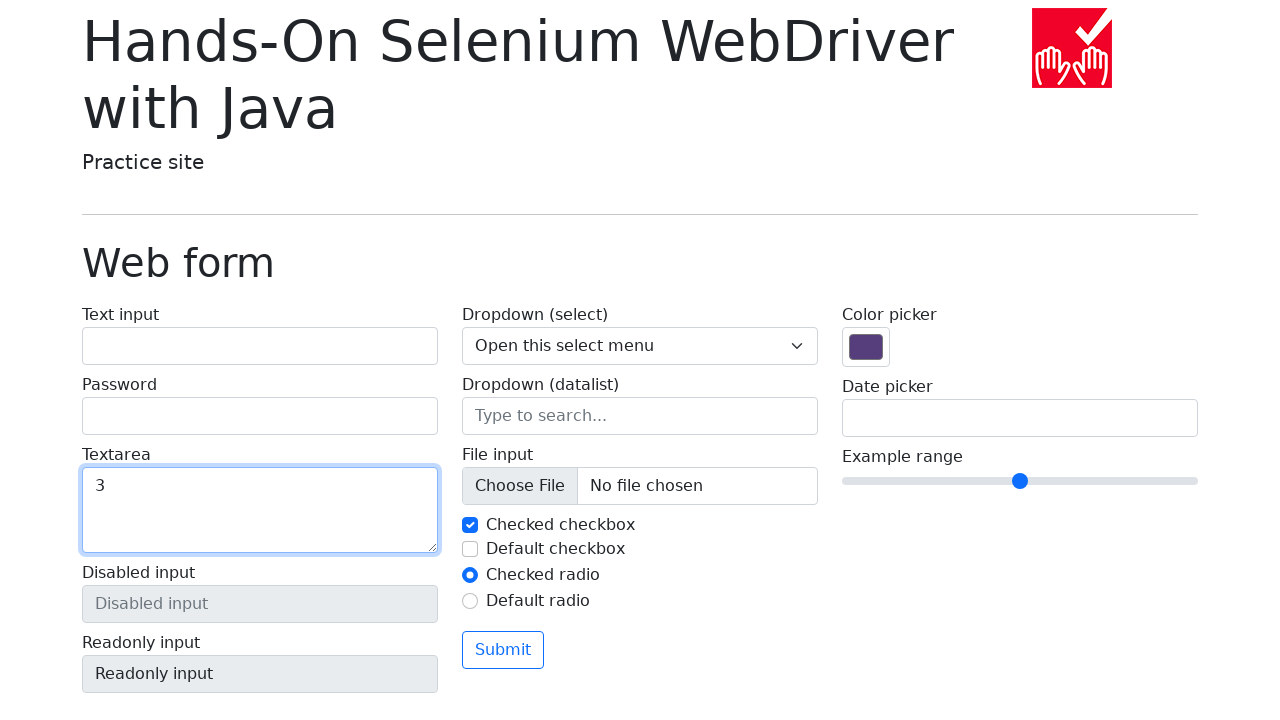

Retrieved computed cursor style from link: pointer
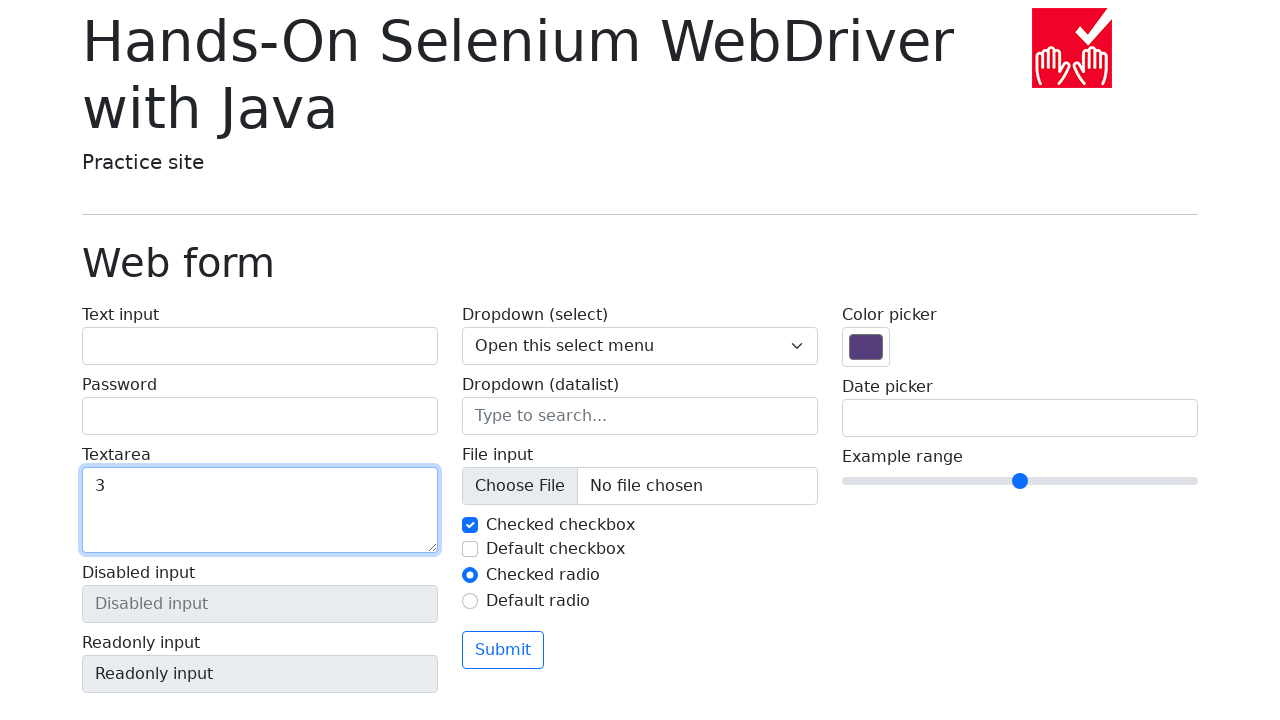

Verified link cursor property is 'pointer'
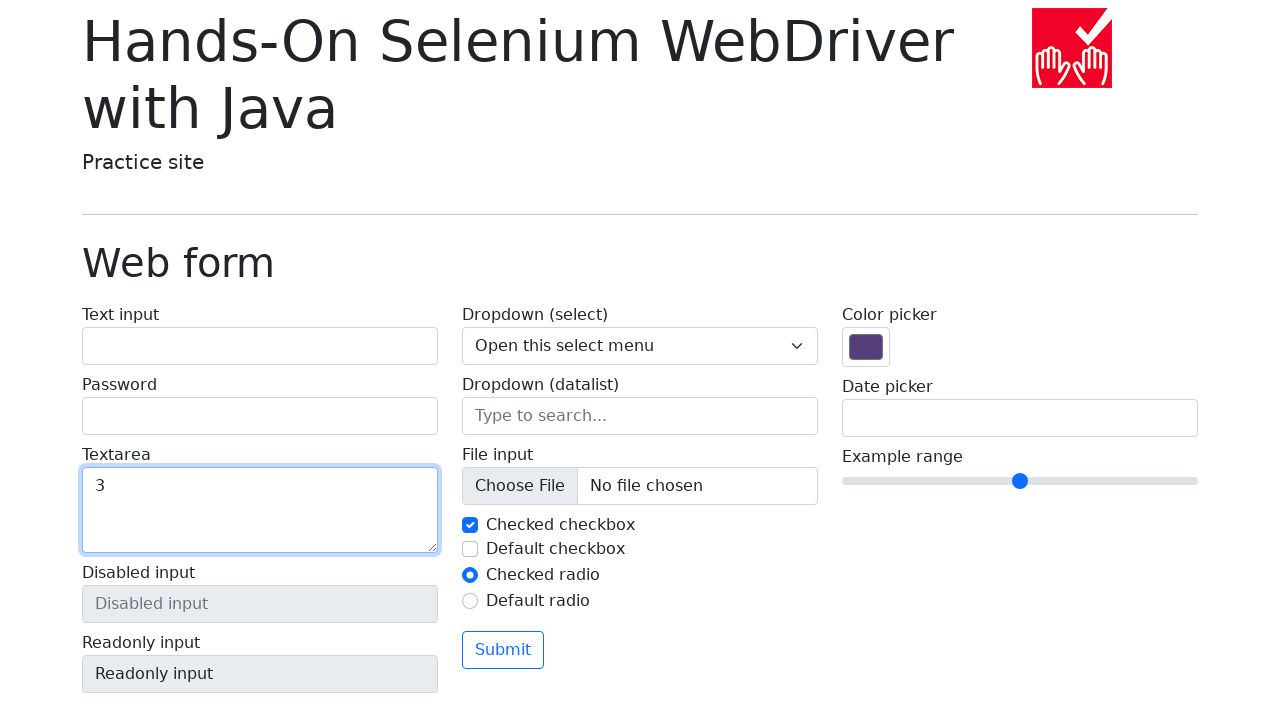

Located link element using partial text 'index'
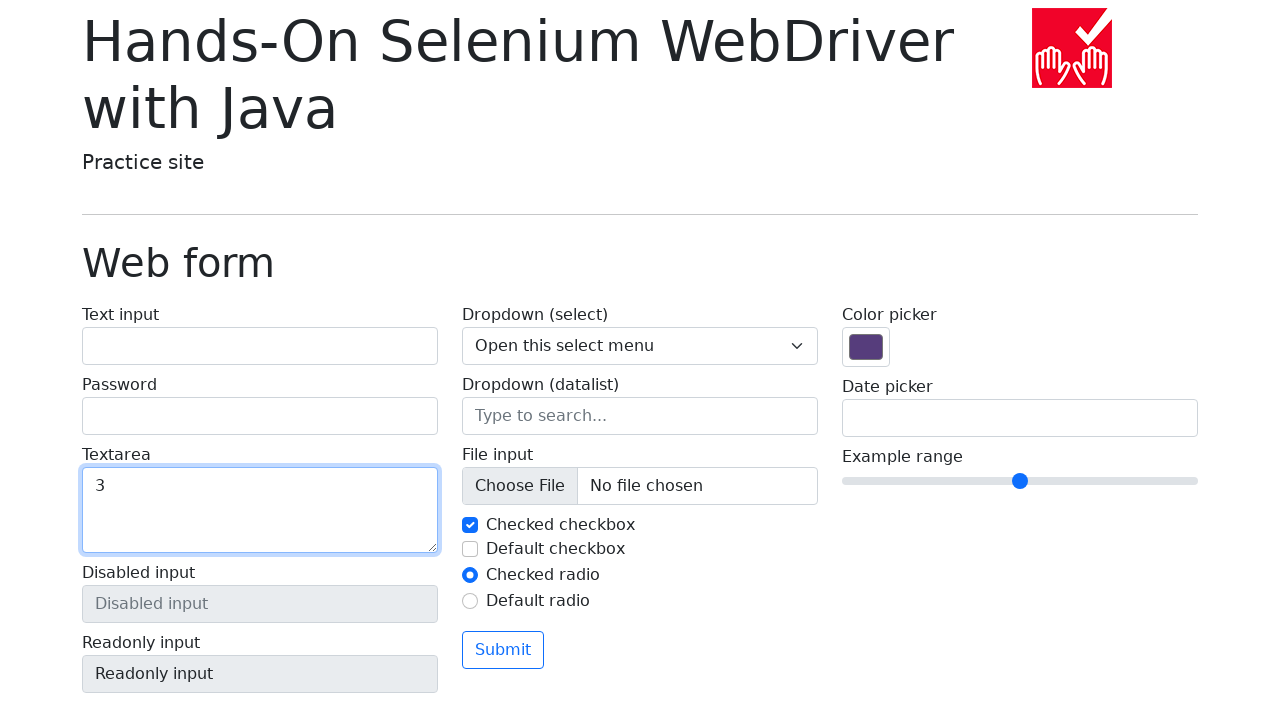

Verified full text and partial text link locators reference the same element with matching bounding boxes
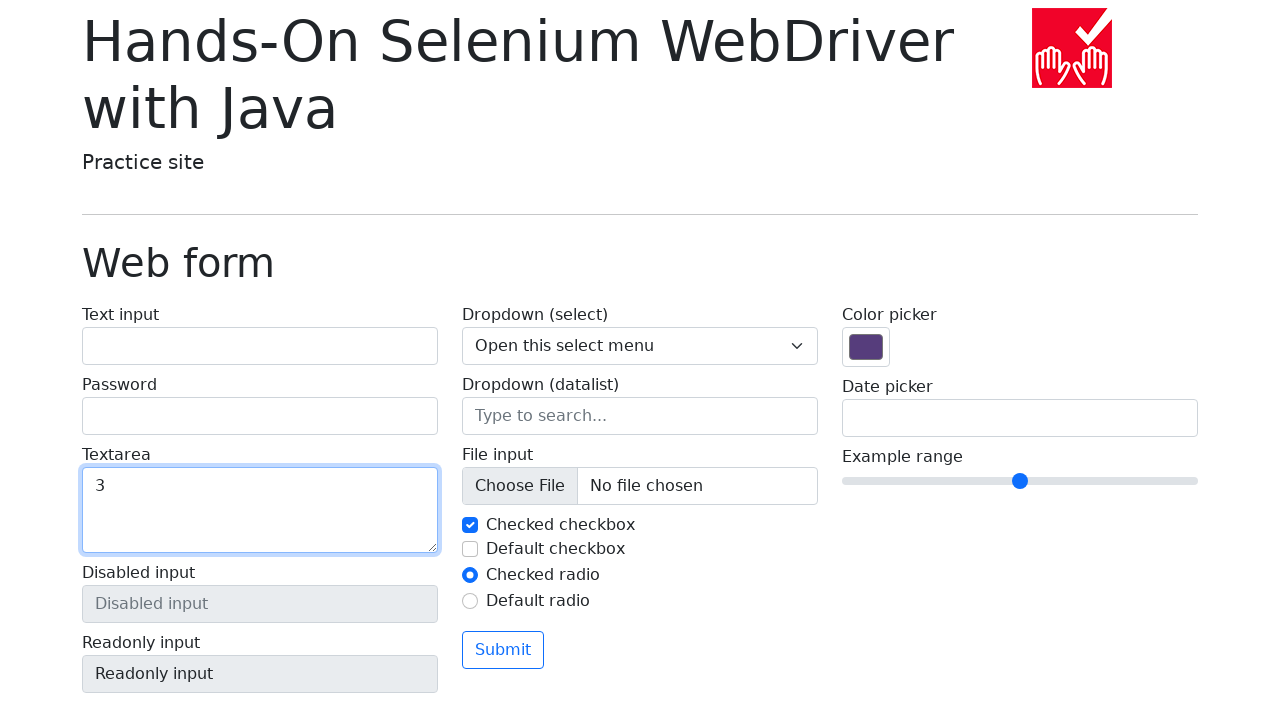

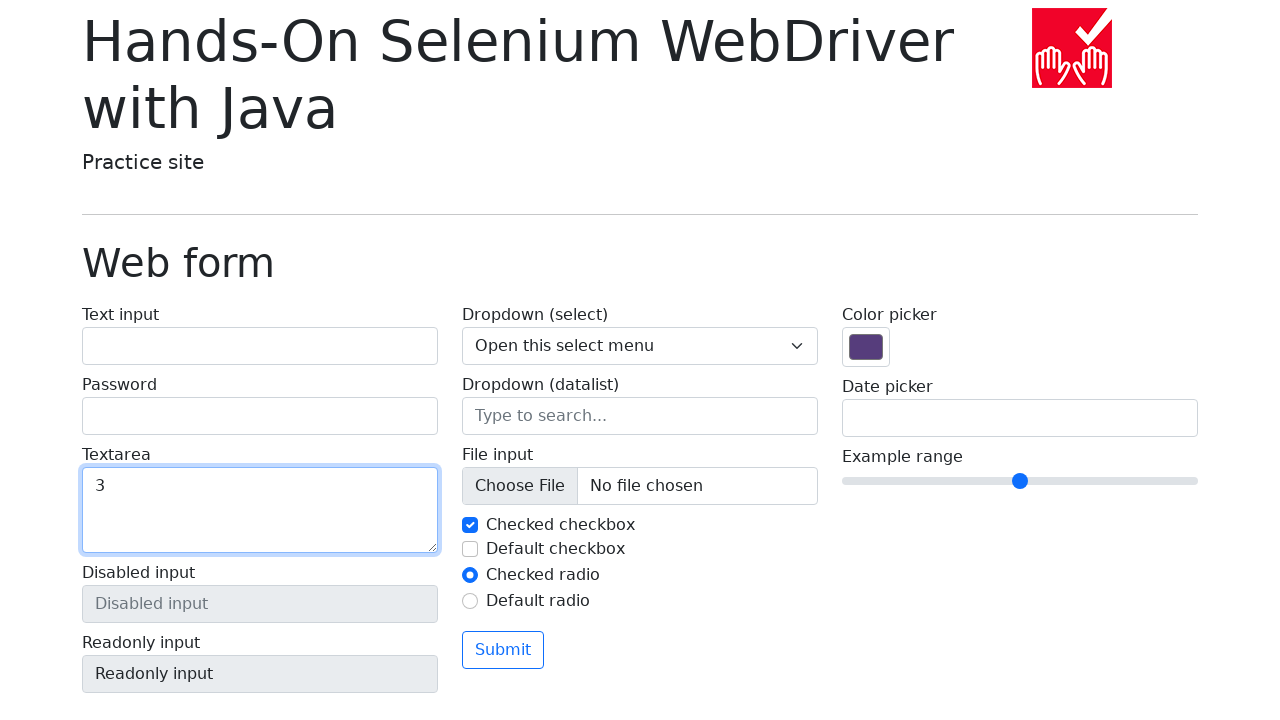